Tests Bootstrap dropdown functionality by clicking a dropdown menu button and selecting a specific option (JavaScript) from the dropdown list

Starting URL: http://seleniumpractise.blogspot.in/2016/08/bootstrap-dropdown-example-for-selenium.html

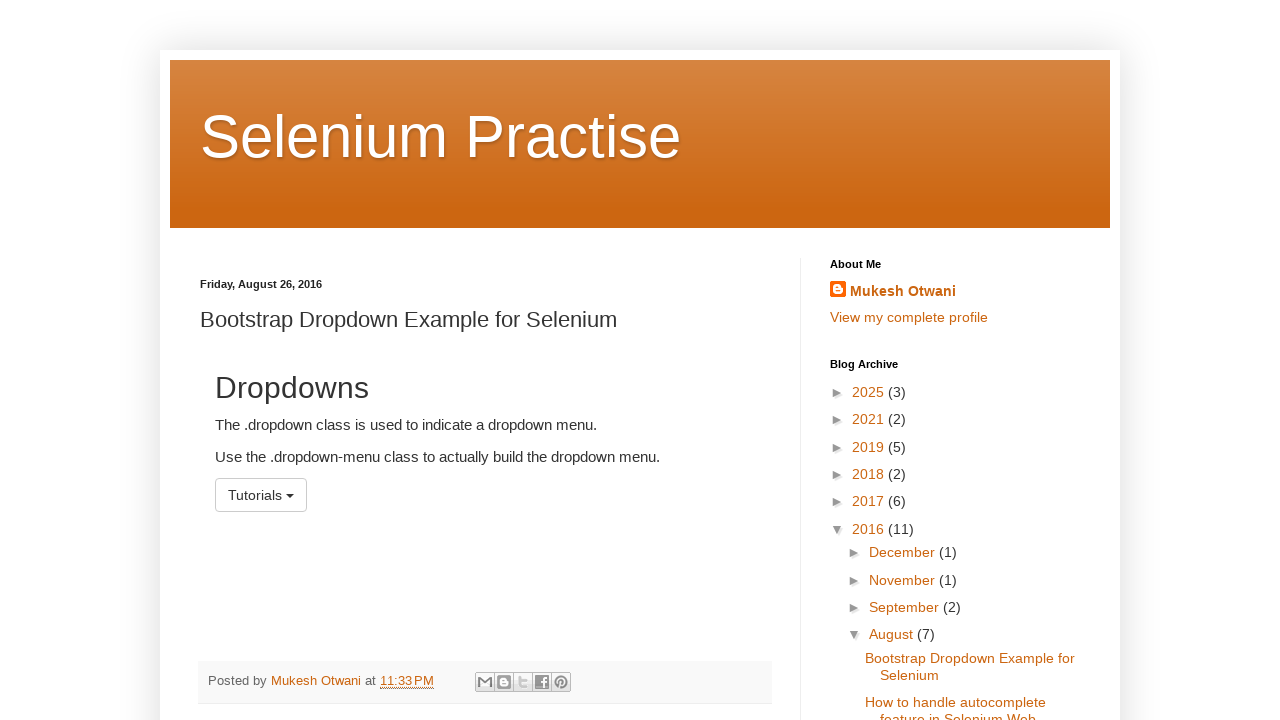

Clicked dropdown menu button to open it at (261, 495) on button#menu1
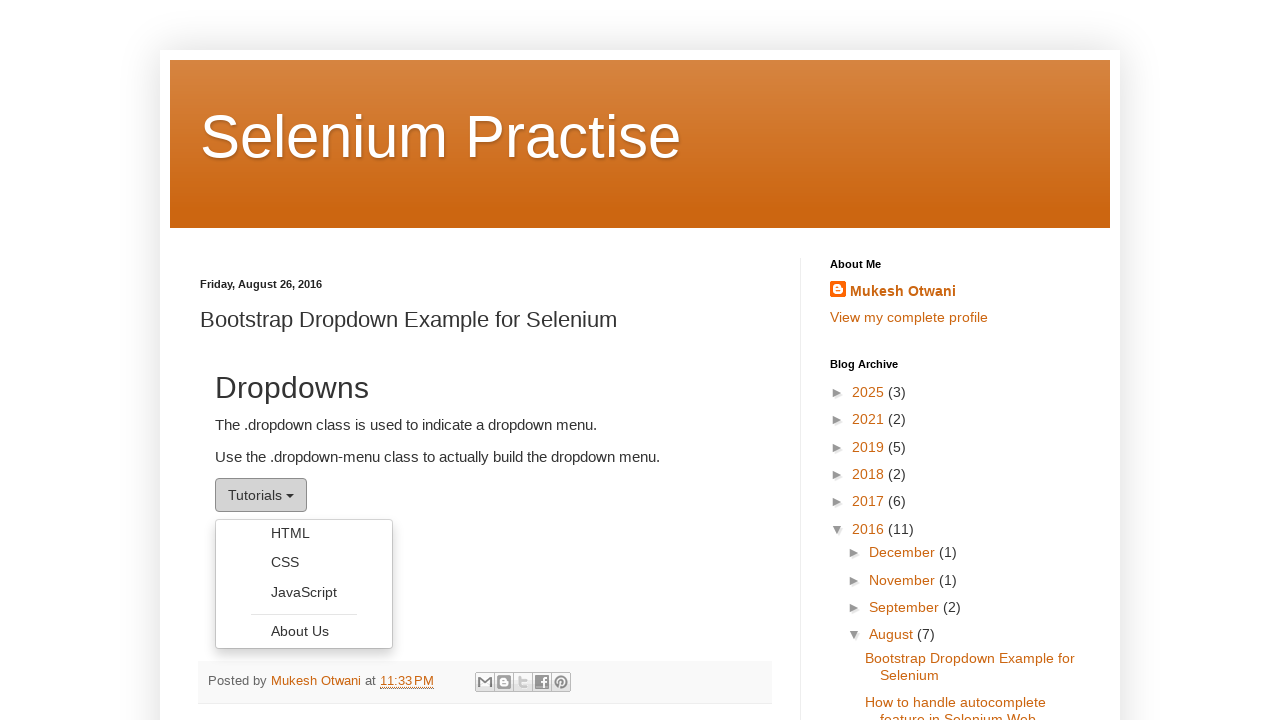

Dropdown menu became visible
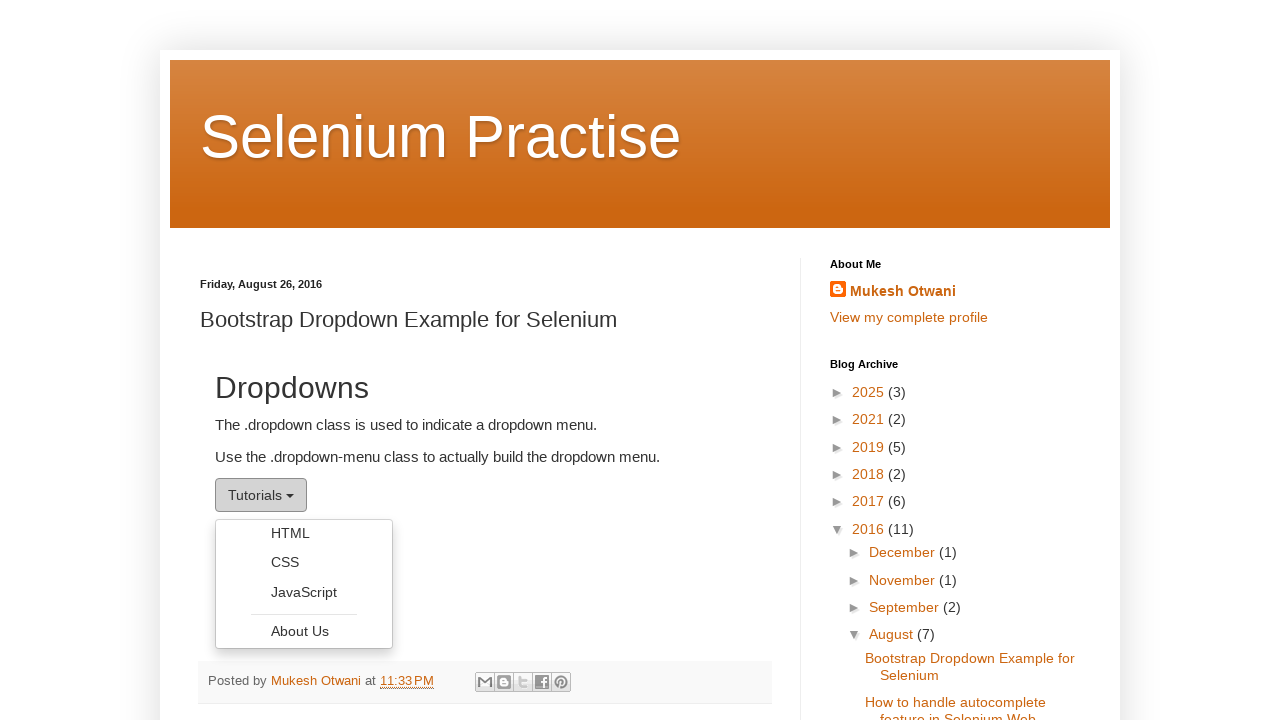

Selected 'JavaScript' option from dropdown menu at (304, 592) on ul.dropdown-menu li a:has-text('JavaScript')
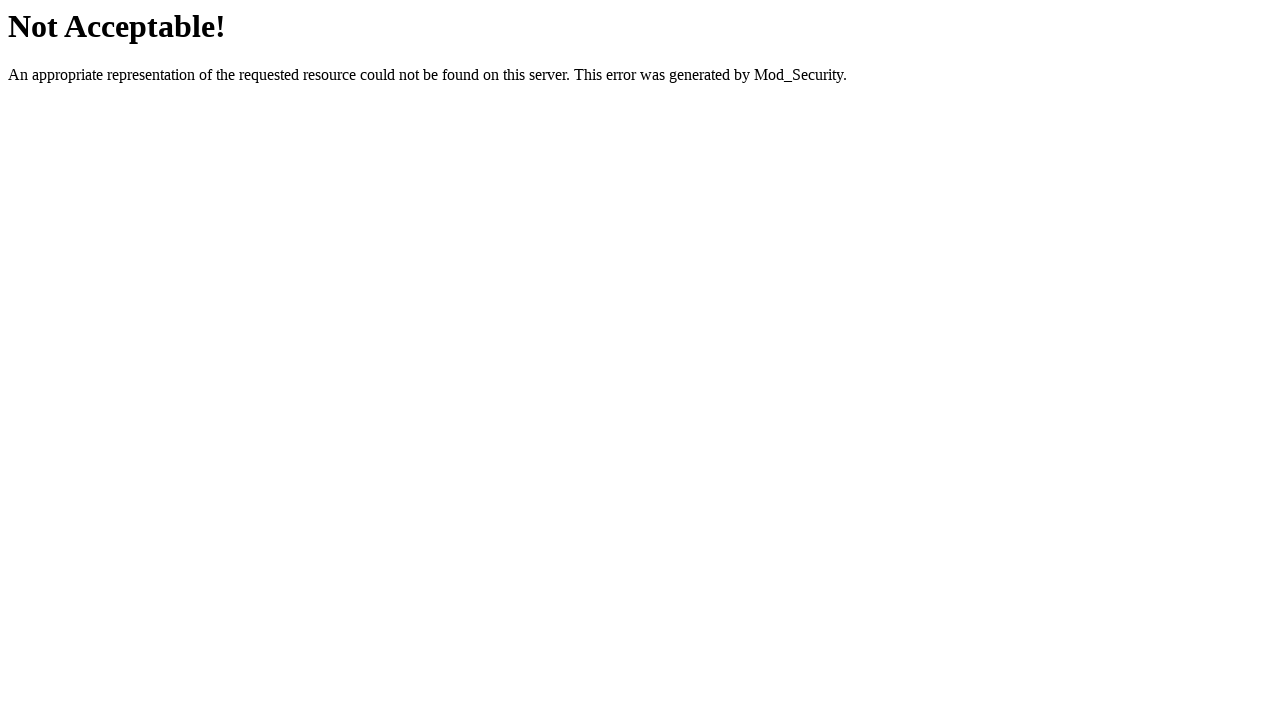

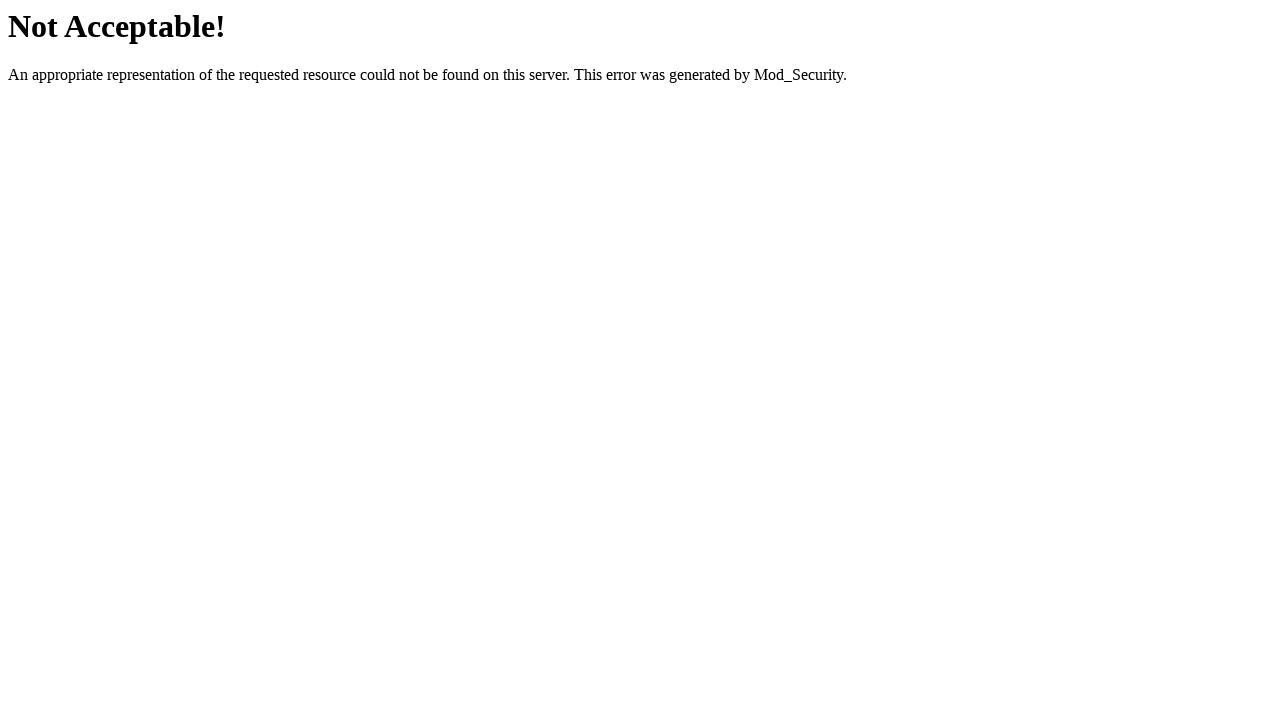